Navigates to OrangeScrum website, hovers over the Features menu item, and verifies that cookies are present in the browser session

Starting URL: https://www.orangescrum.com/

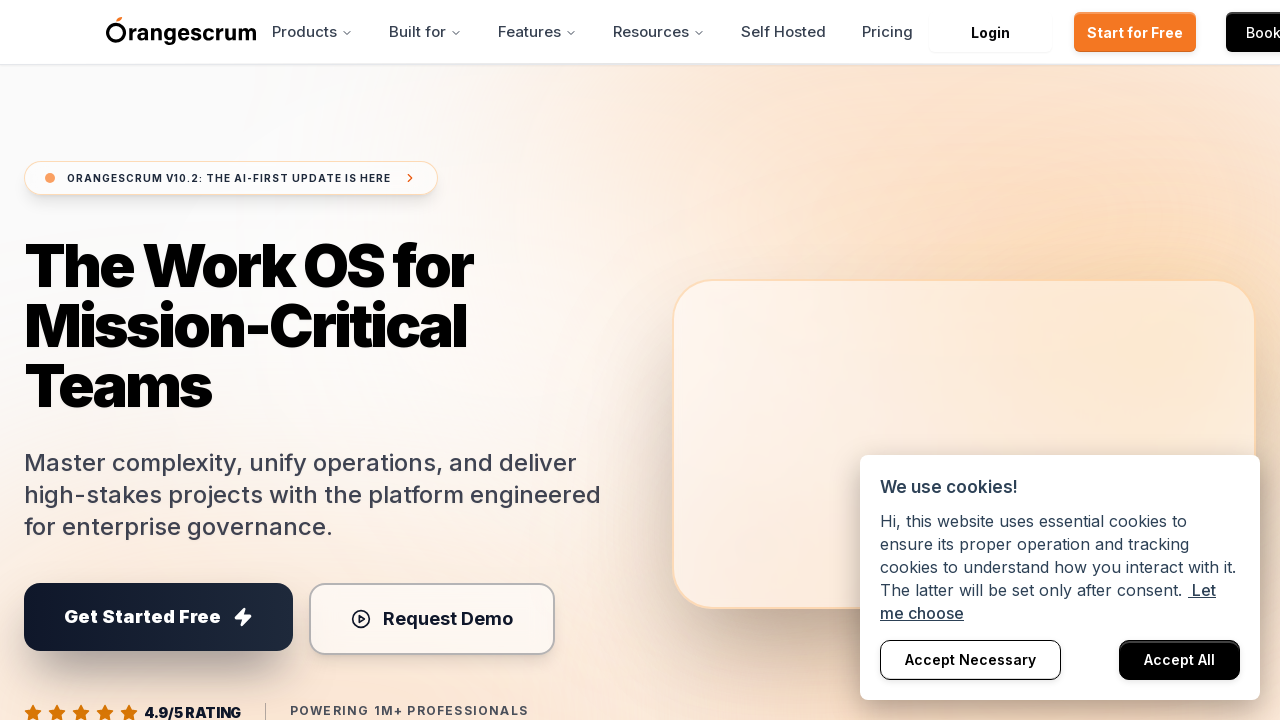

Navigated to OrangeScrum website
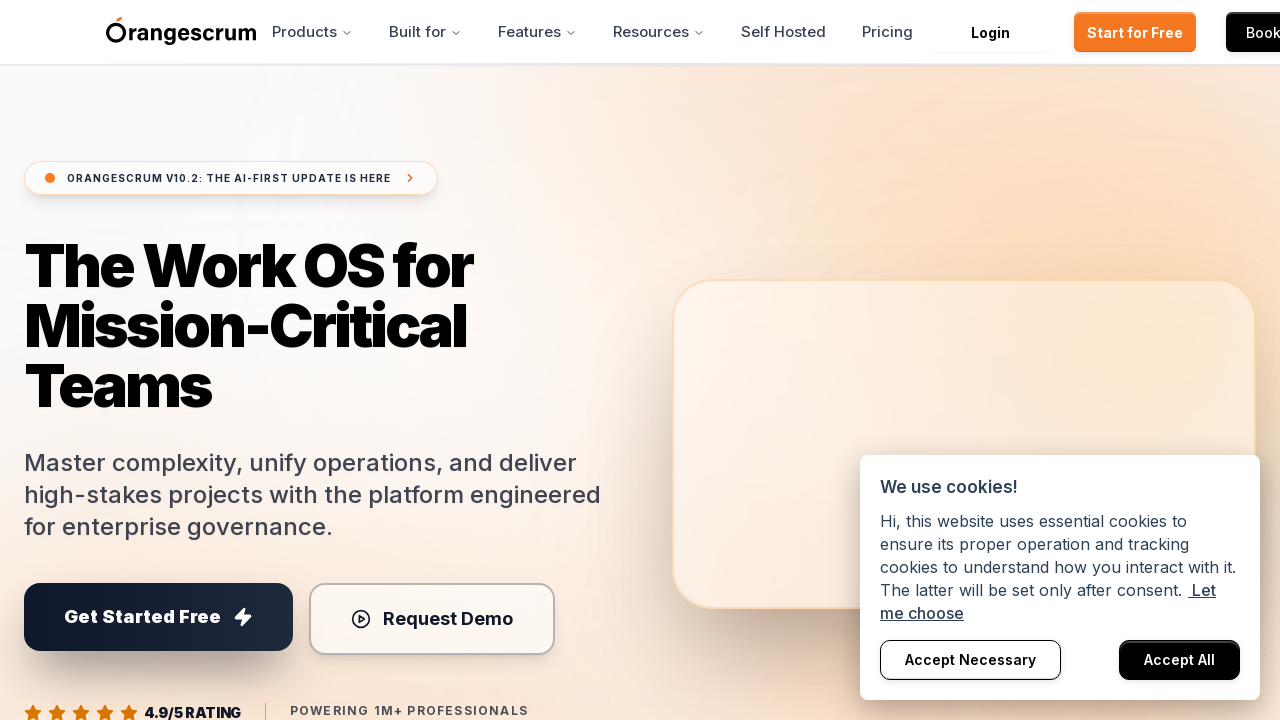

Hovered over Features menu item at (538, 32) on xpath=(//*[contains(text(),'Features')])[1]
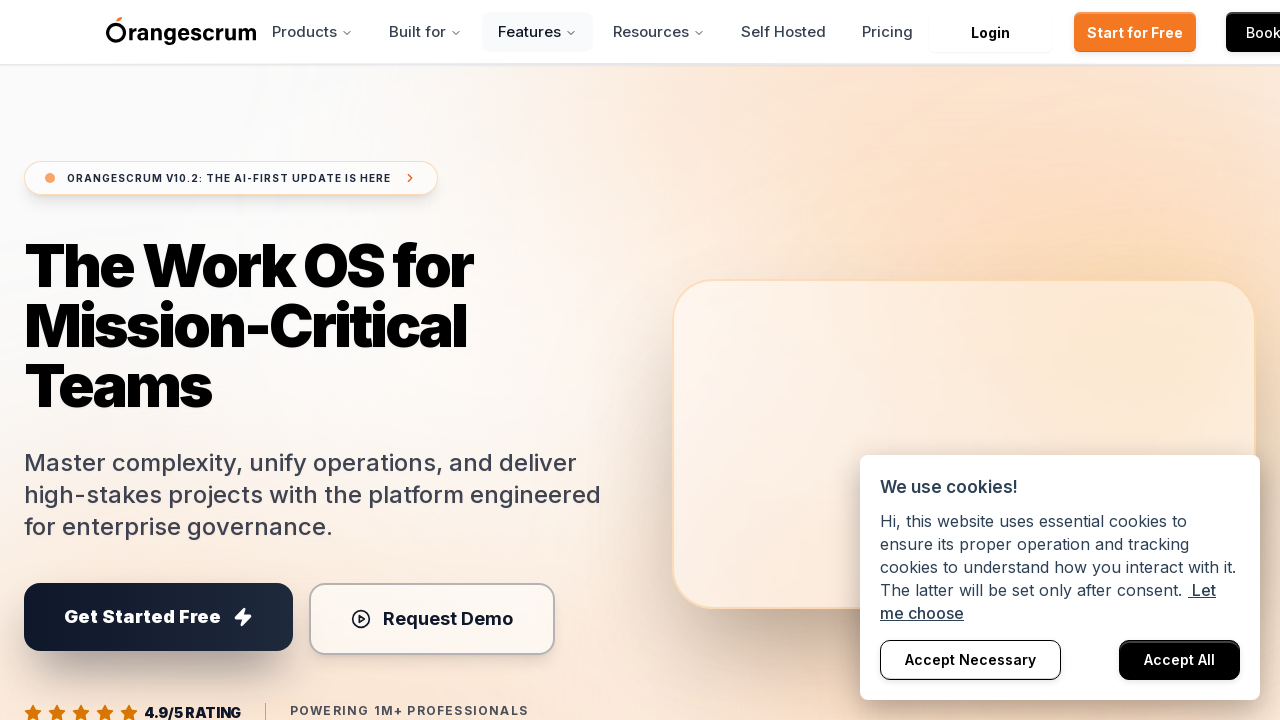

Waited 5 seconds for hover effect
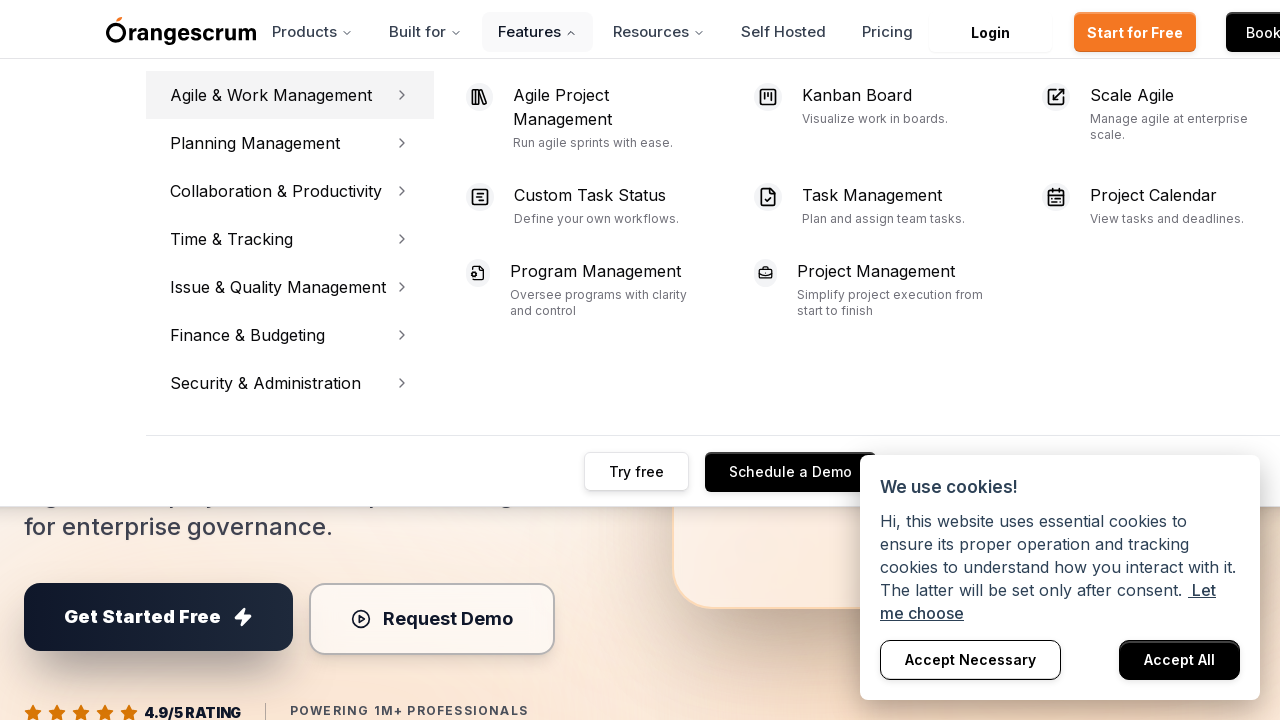

Retrieved cookies from browser context
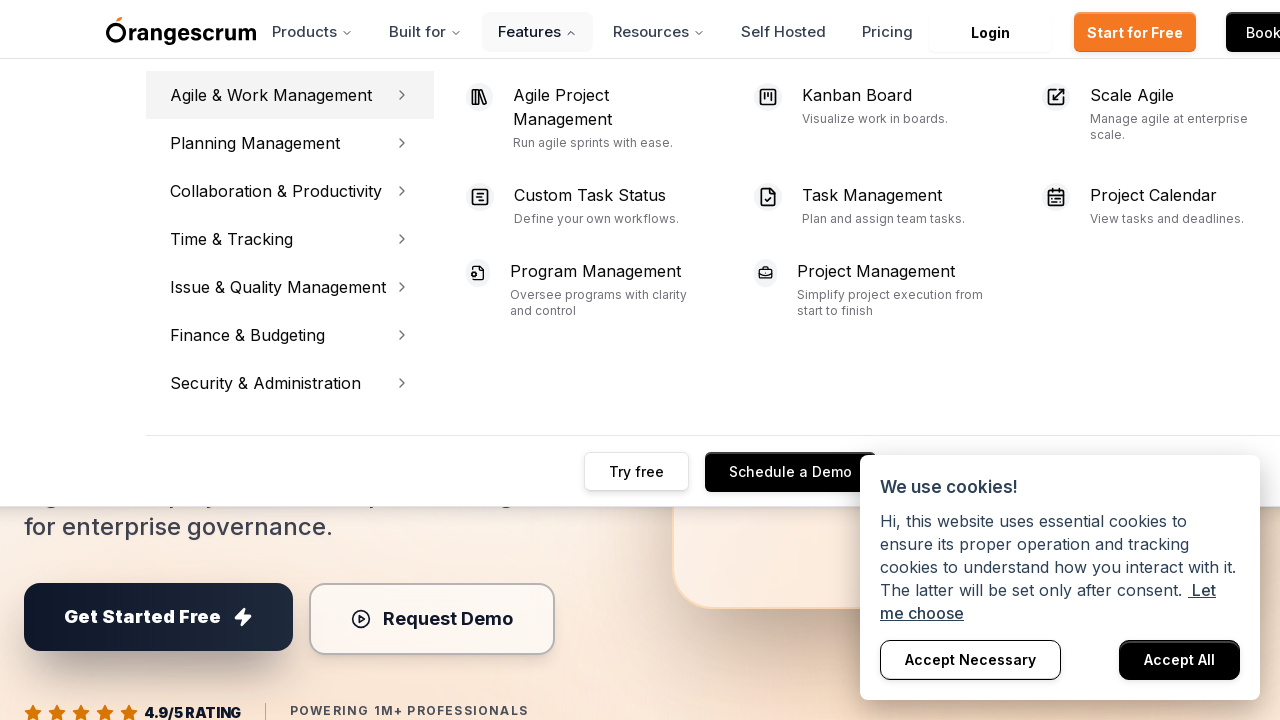

Verified that cookies are present in the browser session
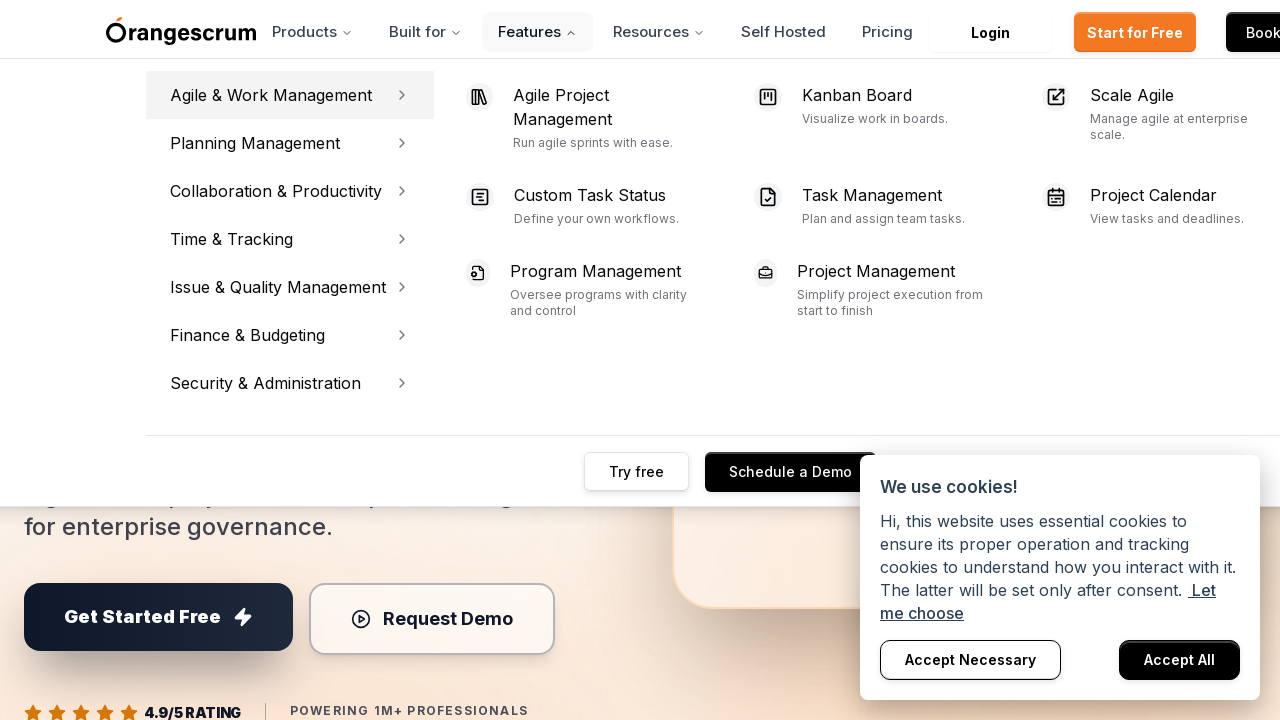

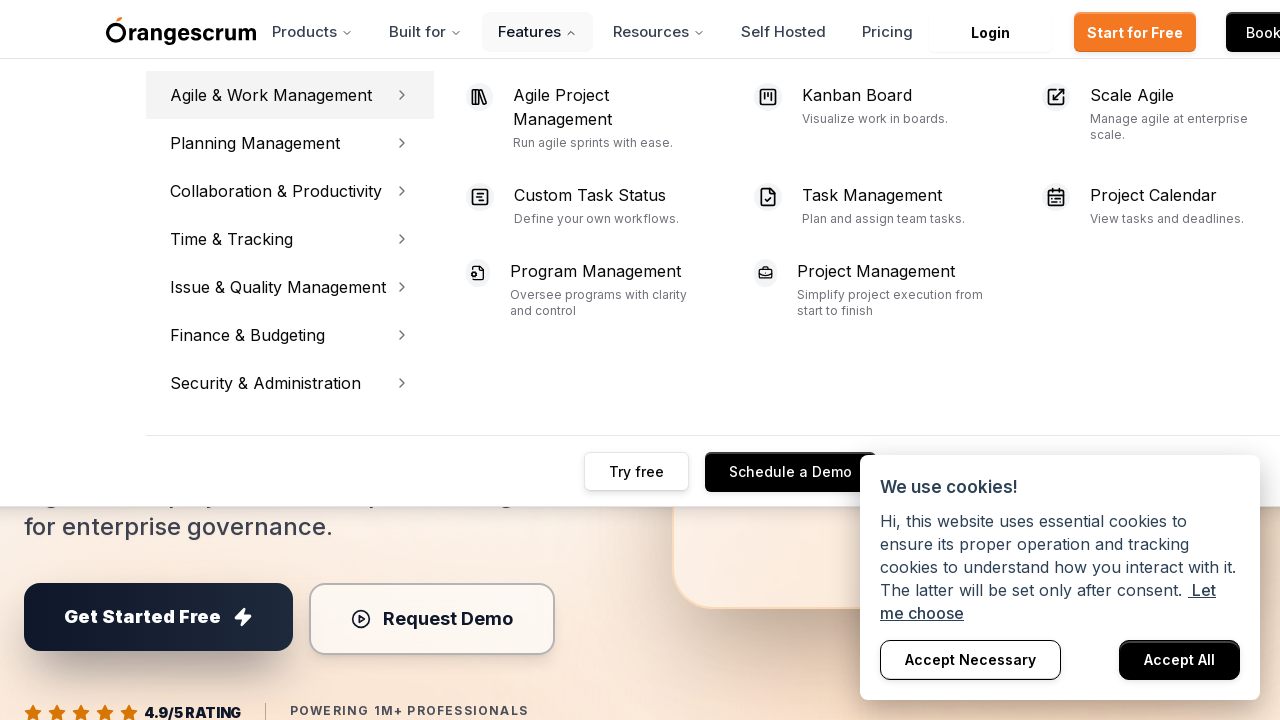